Opens the Snapdeal e-commerce homepage and verifies the page loads successfully

Starting URL: https://www.snapdeal.com/

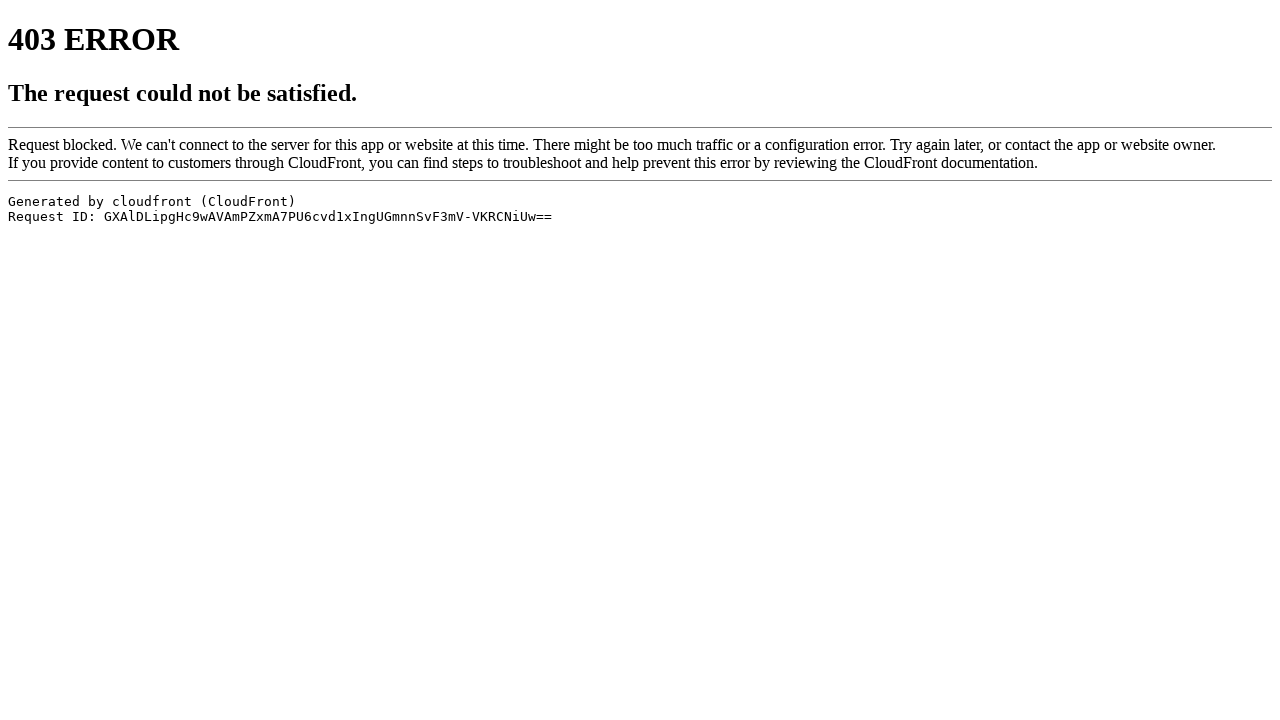

Navigated to Snapdeal homepage
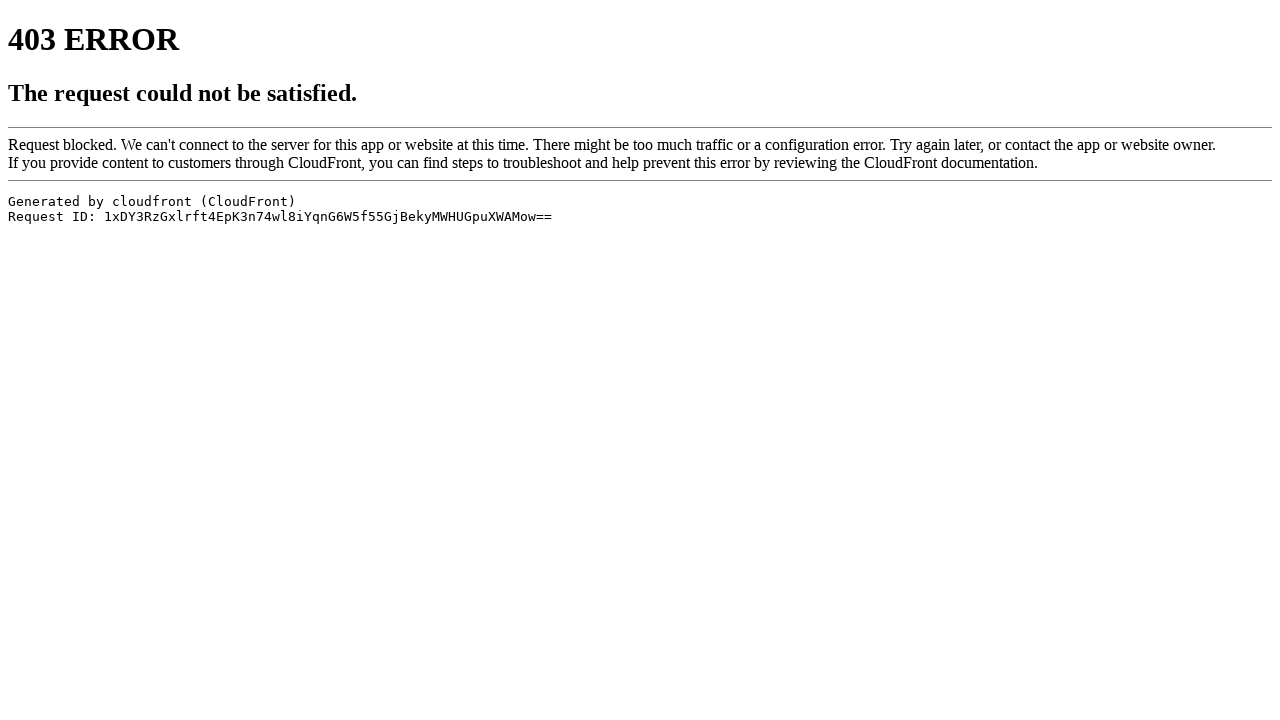

Page DOM content fully loaded
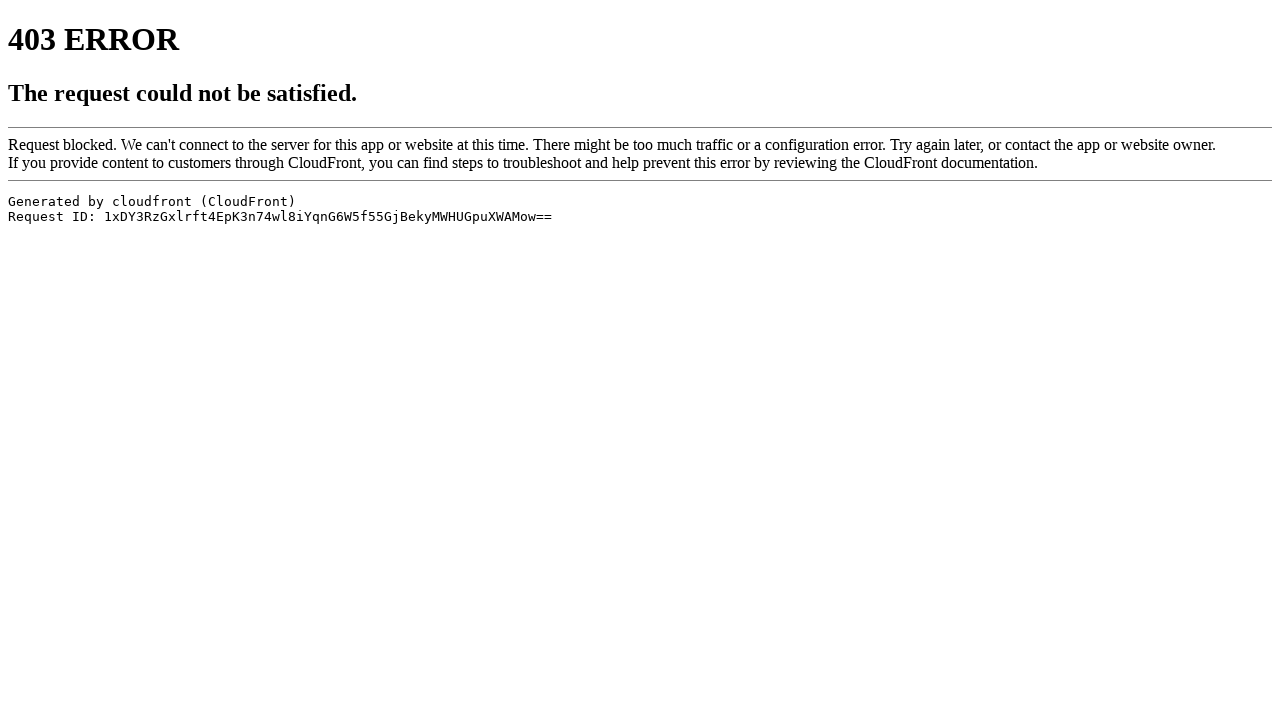

Verified page title is present
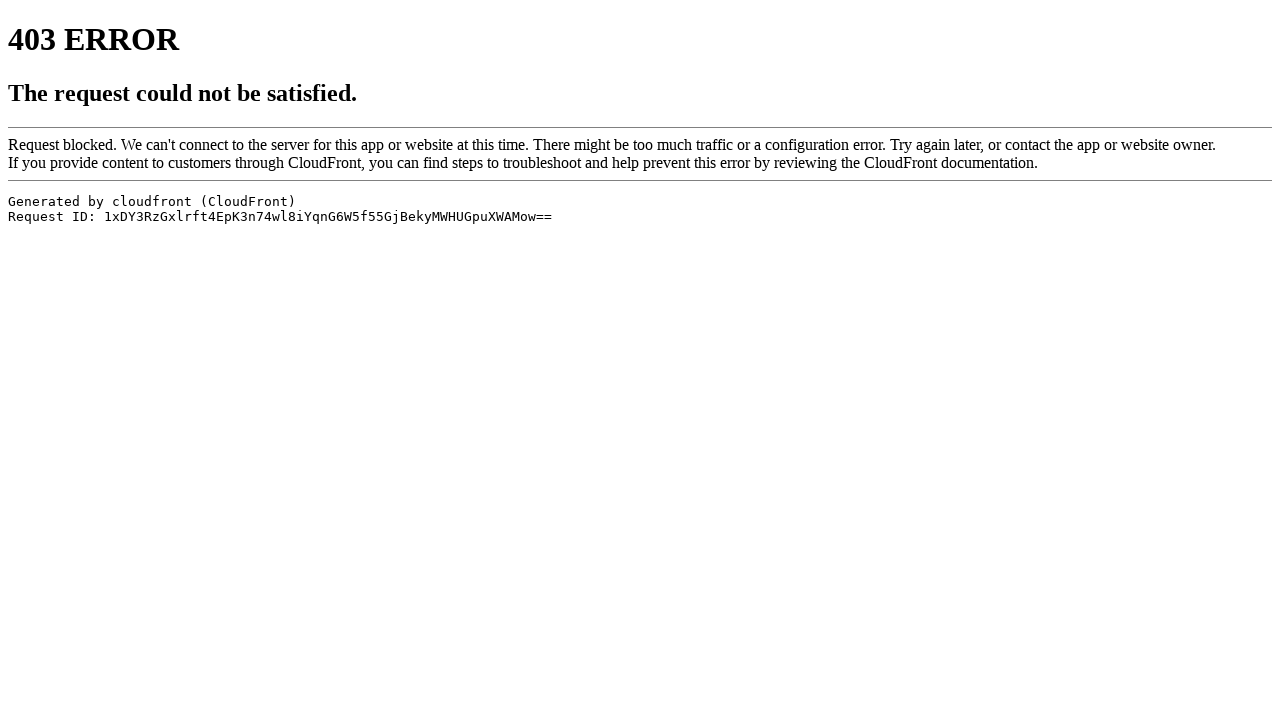

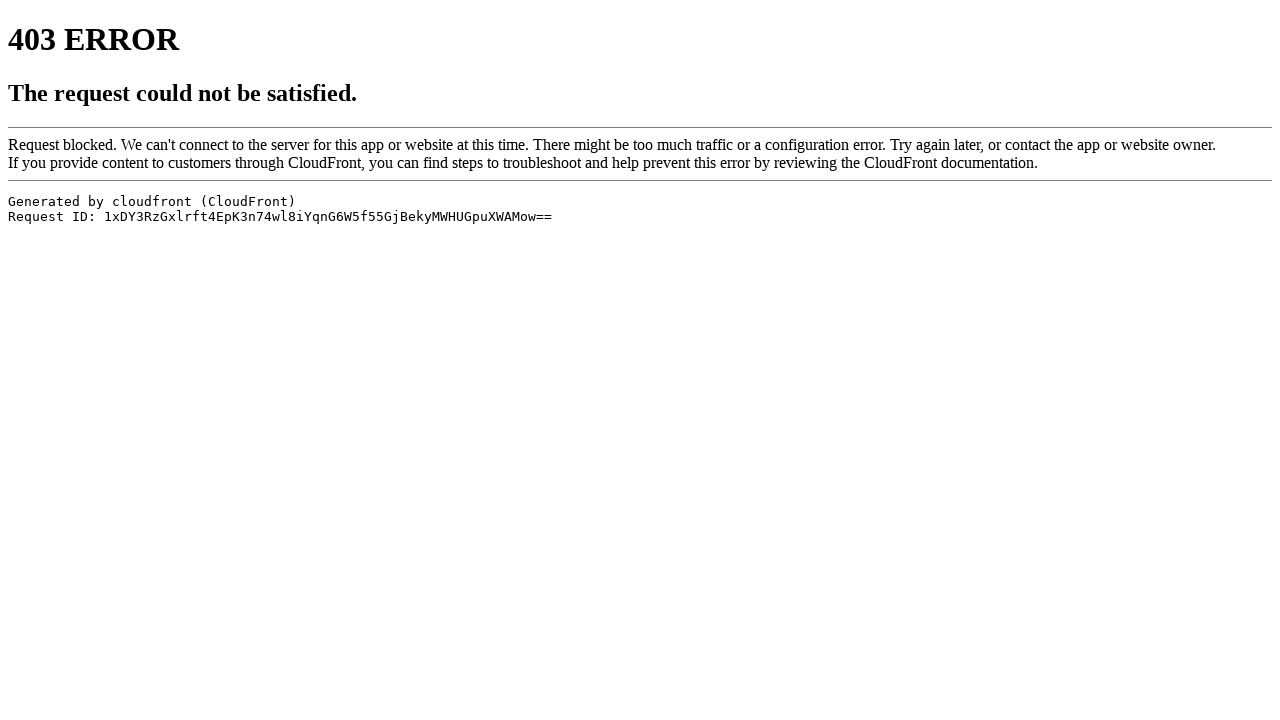